Tests browser automation by navigating to a website and filling in a fullname field with test data using Chrome browser

Starting URL: https://tcb.ac.il/

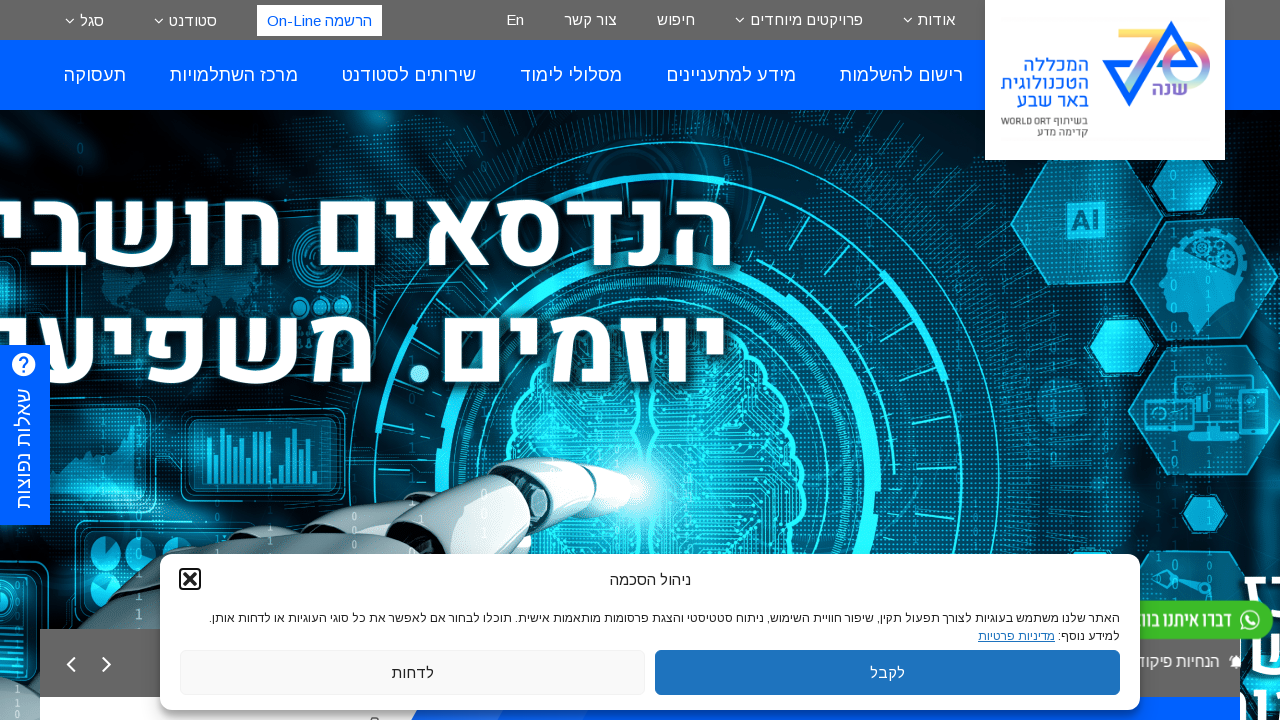

Navigated to https://tcb.ac.il/
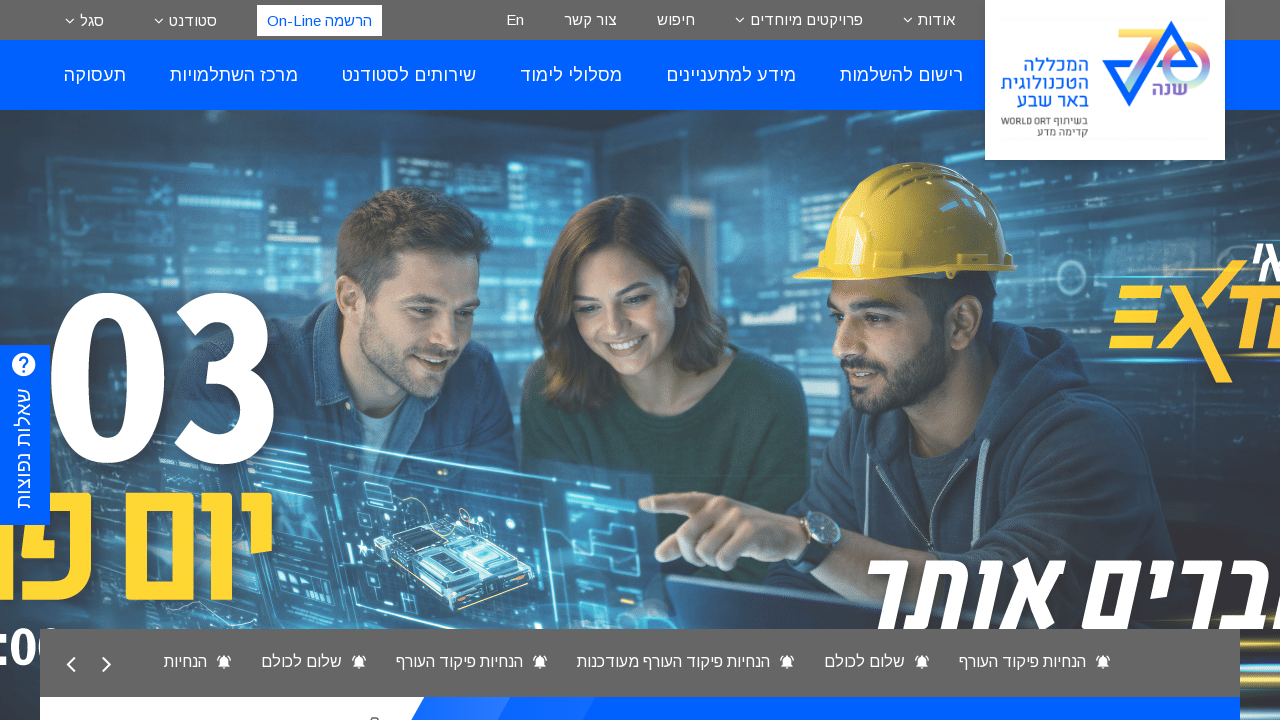

Filled fullname field with 'da da da' on input[name='fullname']
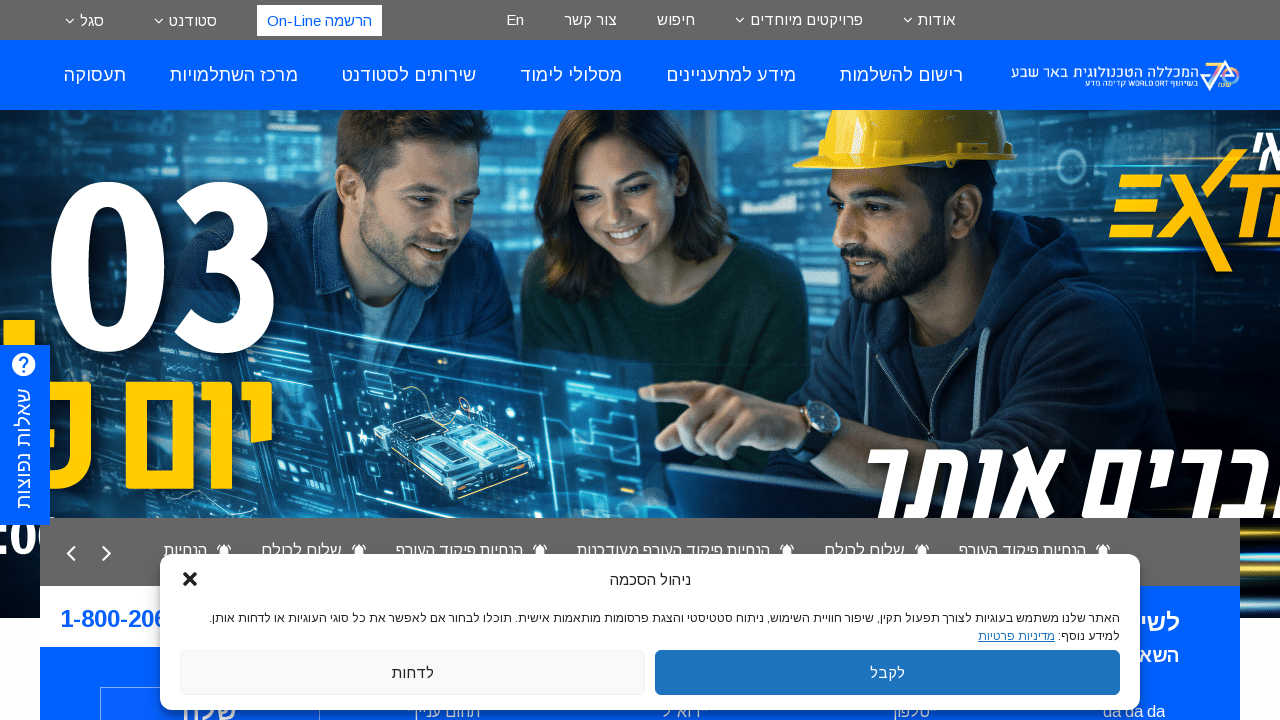

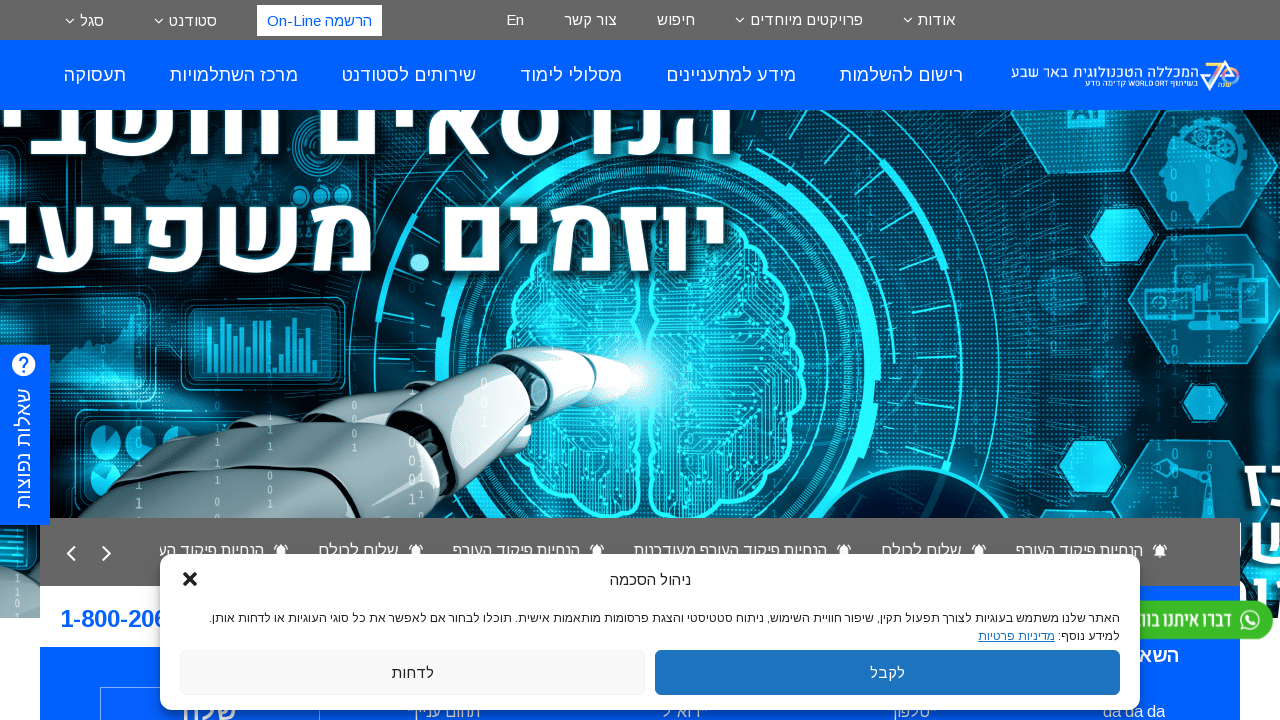